Tests JavaScript alert and confirm dialog handling by entering a name, triggering an alert, accepting it, then triggering a confirm dialog and dismissing it

Starting URL: https://rahulshettyacademy.com/AutomationPractice/

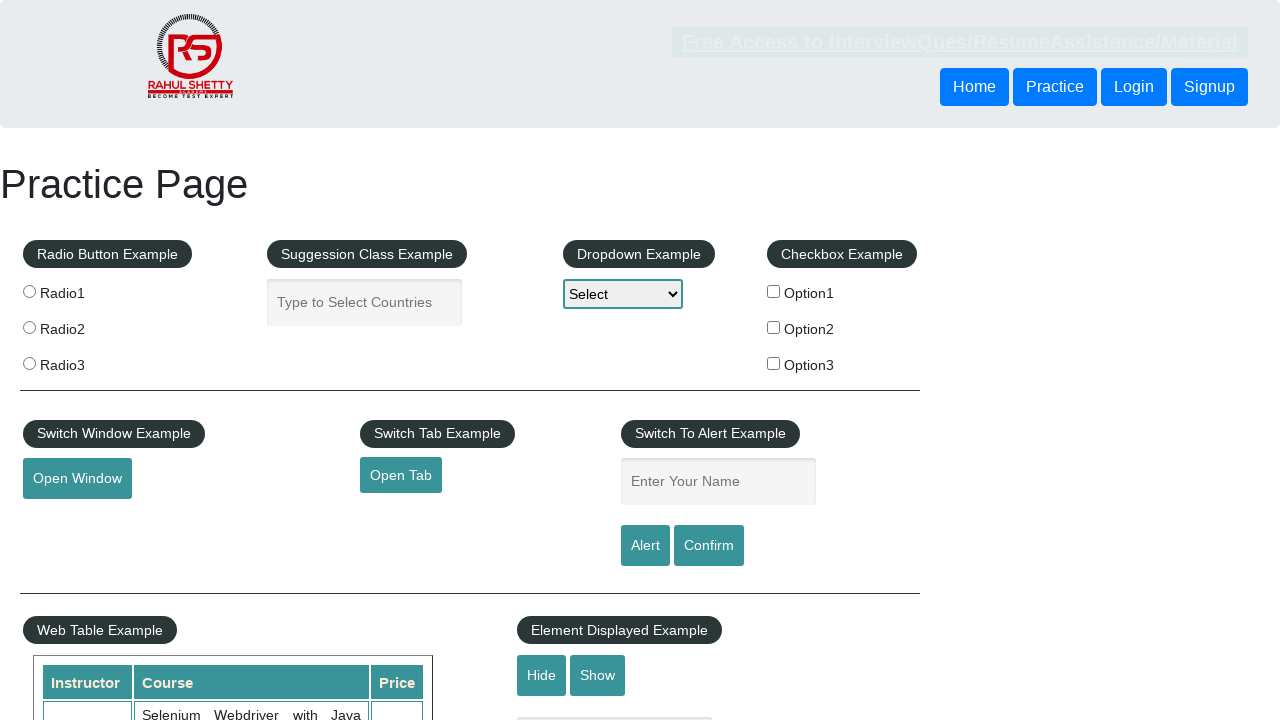

Filled name field with 'Rahul' on #name
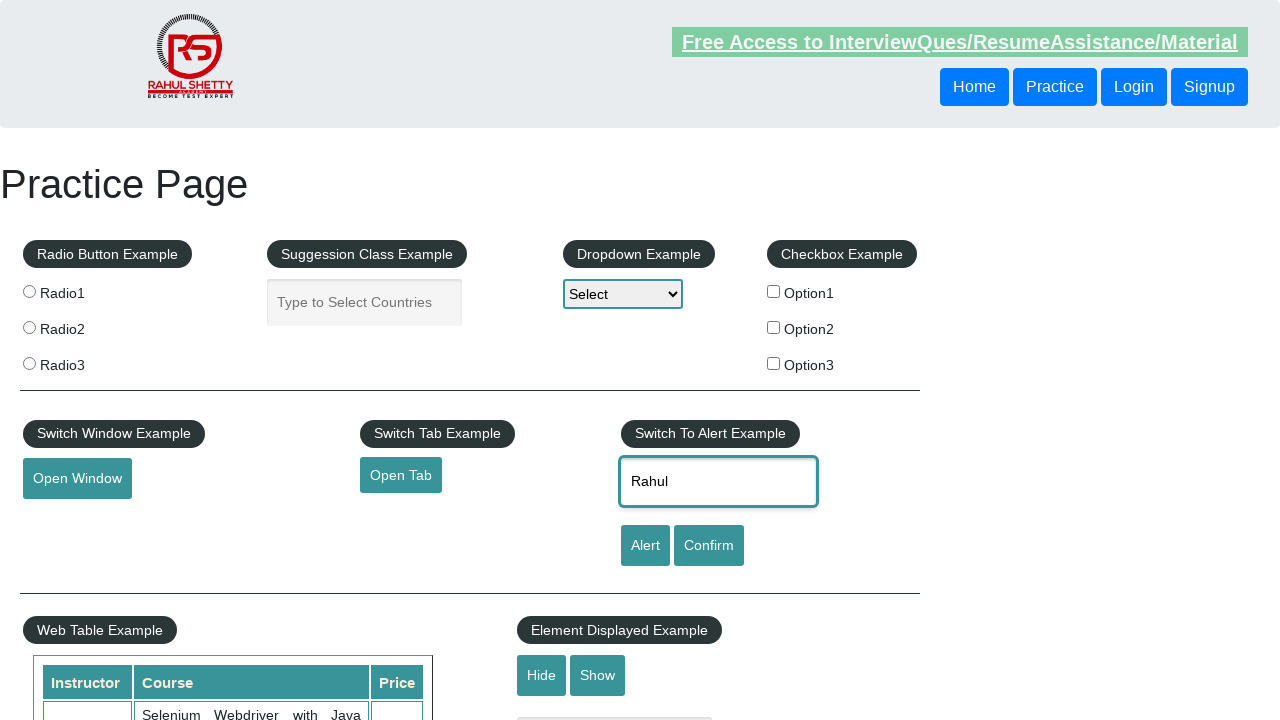

Clicked alert button to trigger alert dialog at (645, 546) on [id='alertbtn']
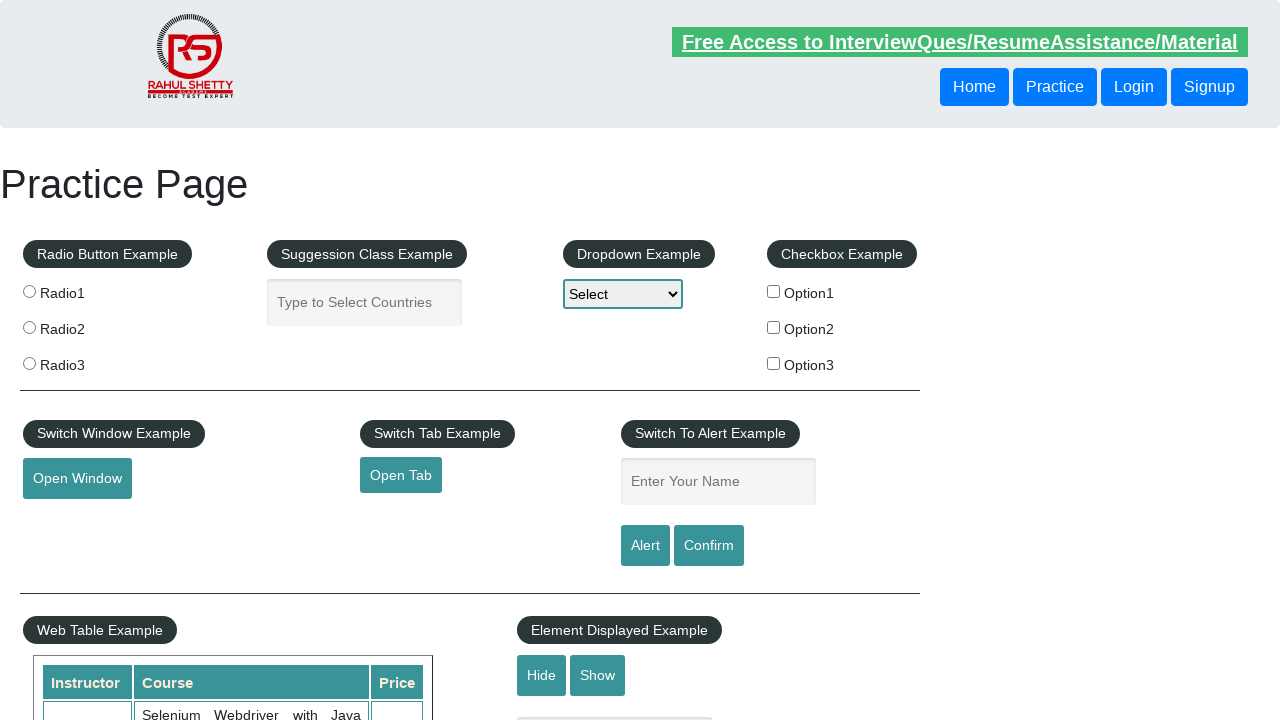

Set up dialog handler to accept alert
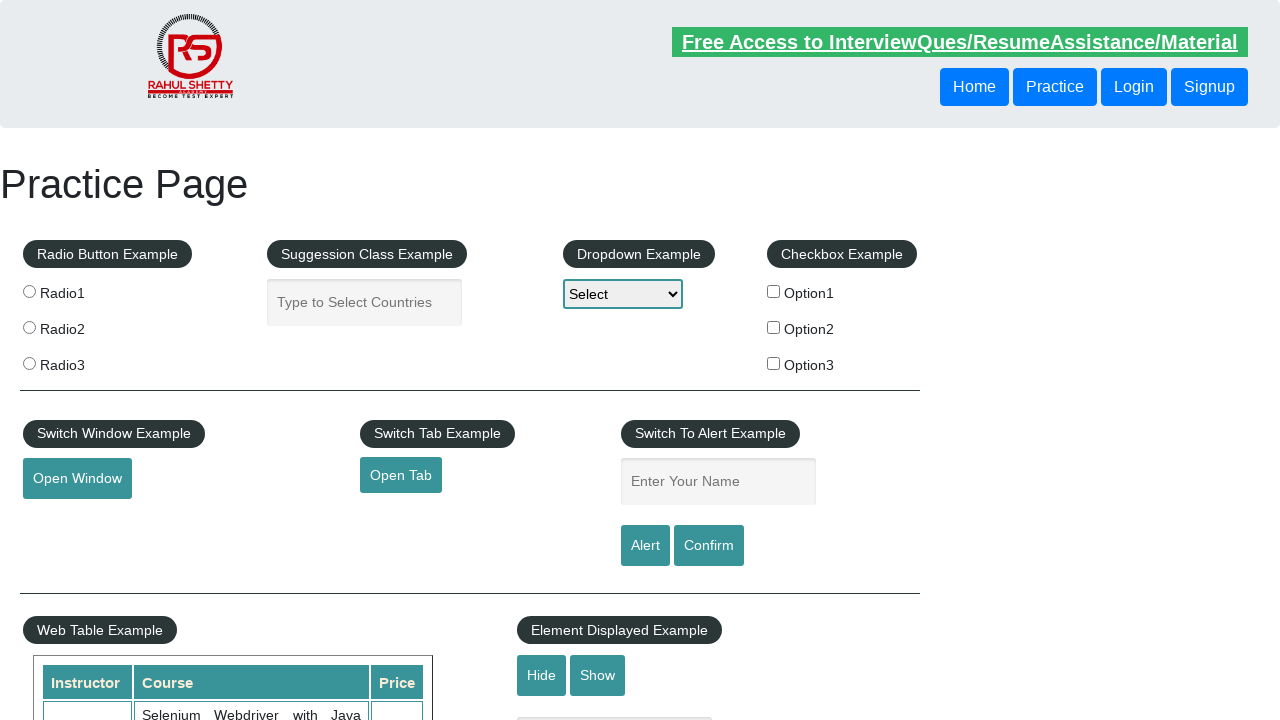

Waited for alert dialog to be handled
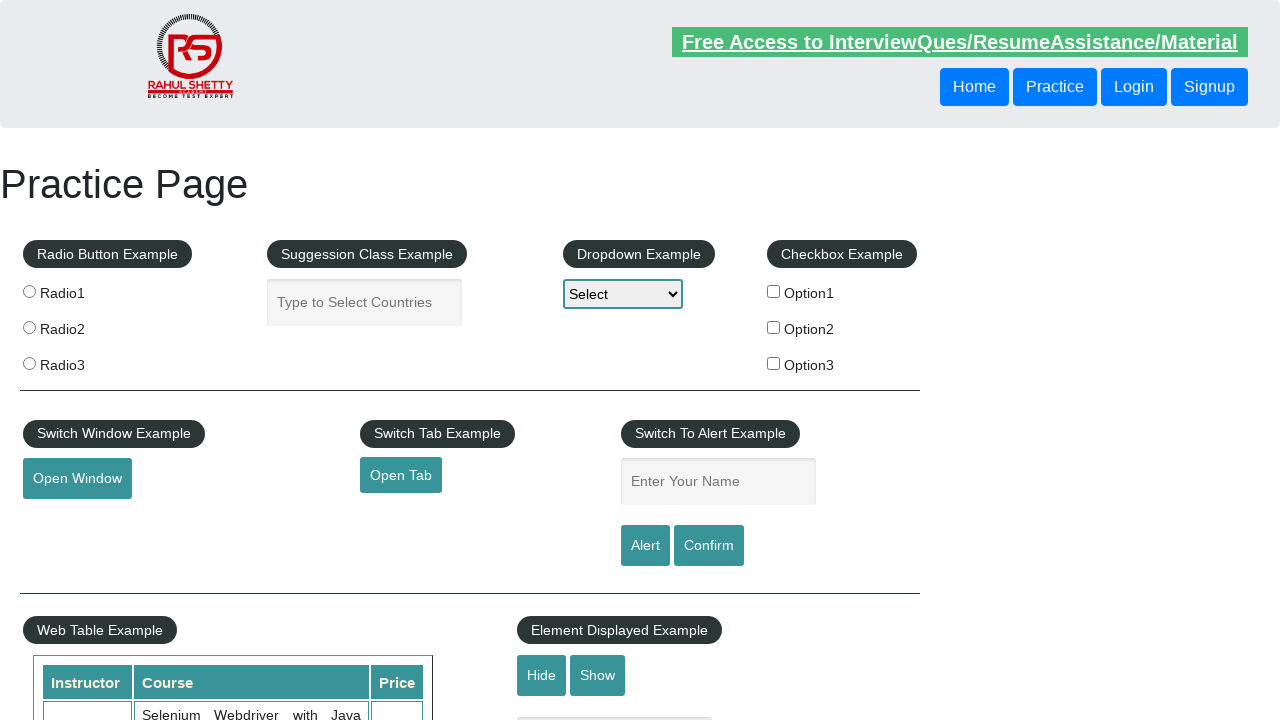

Clicked confirm button to trigger confirm dialog at (709, 546) on #confirmbtn
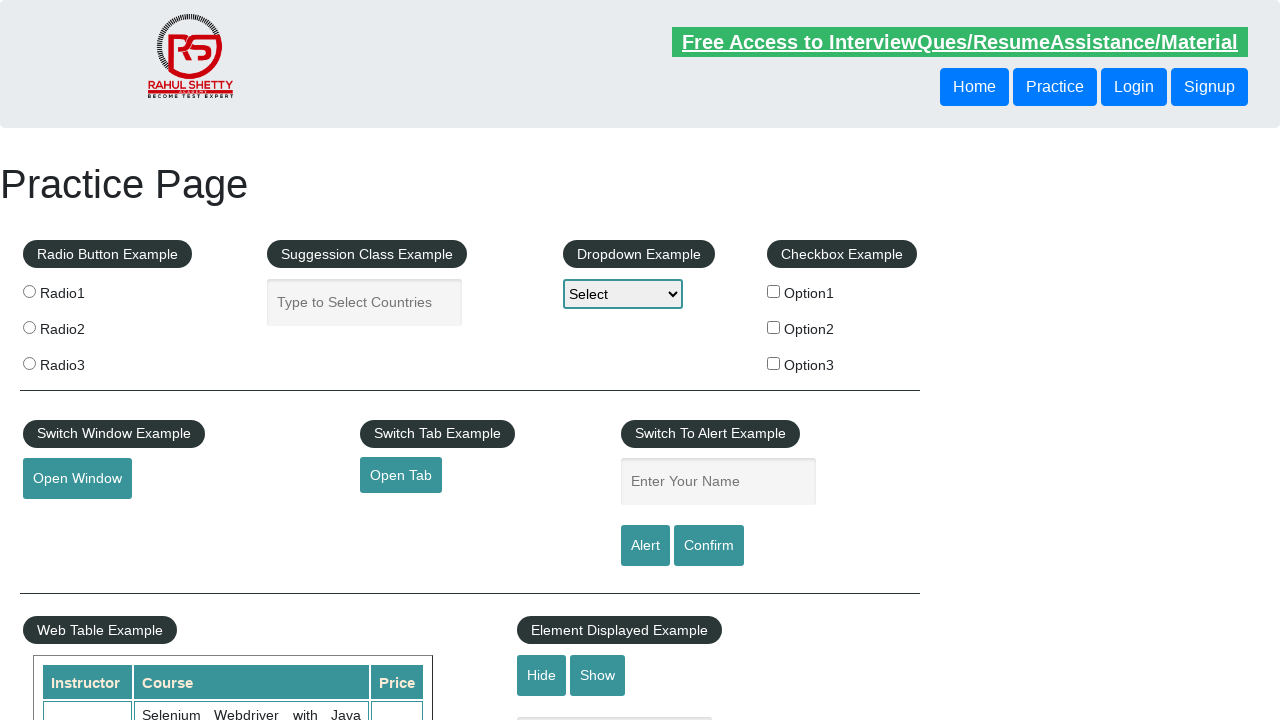

Set up dialog handler to dismiss confirm dialog
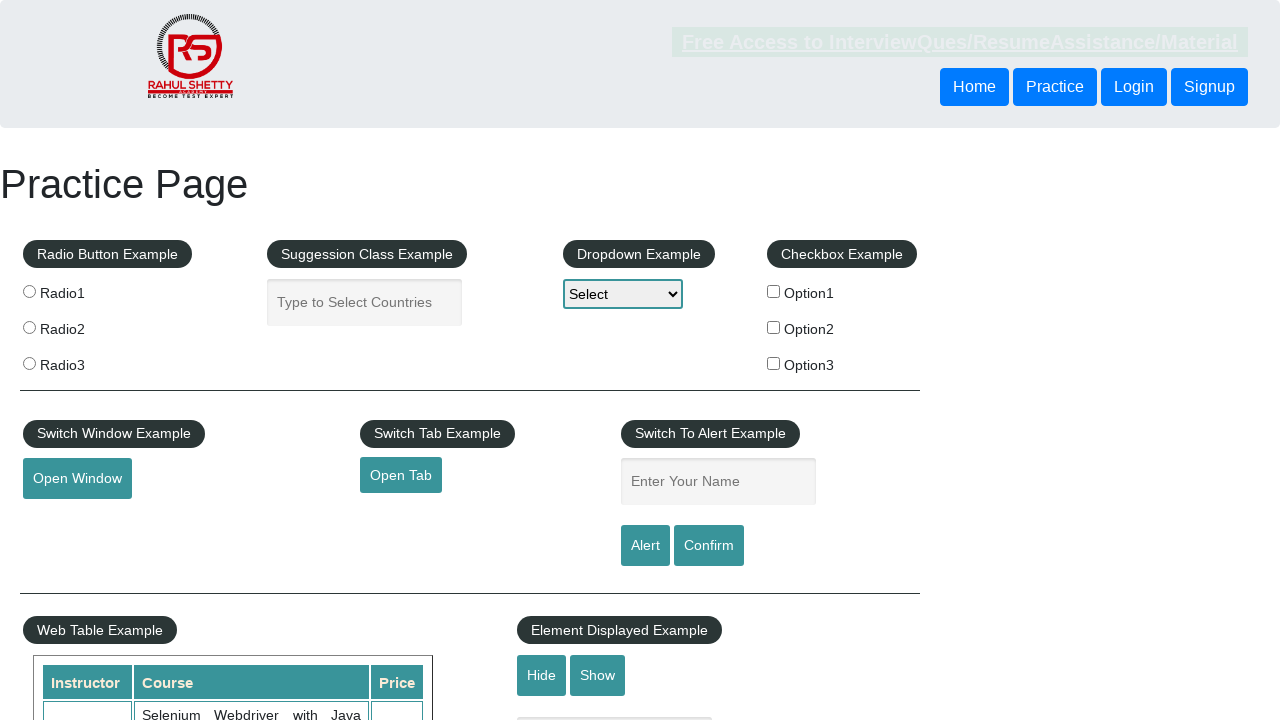

Waited for confirm dialog to be handled
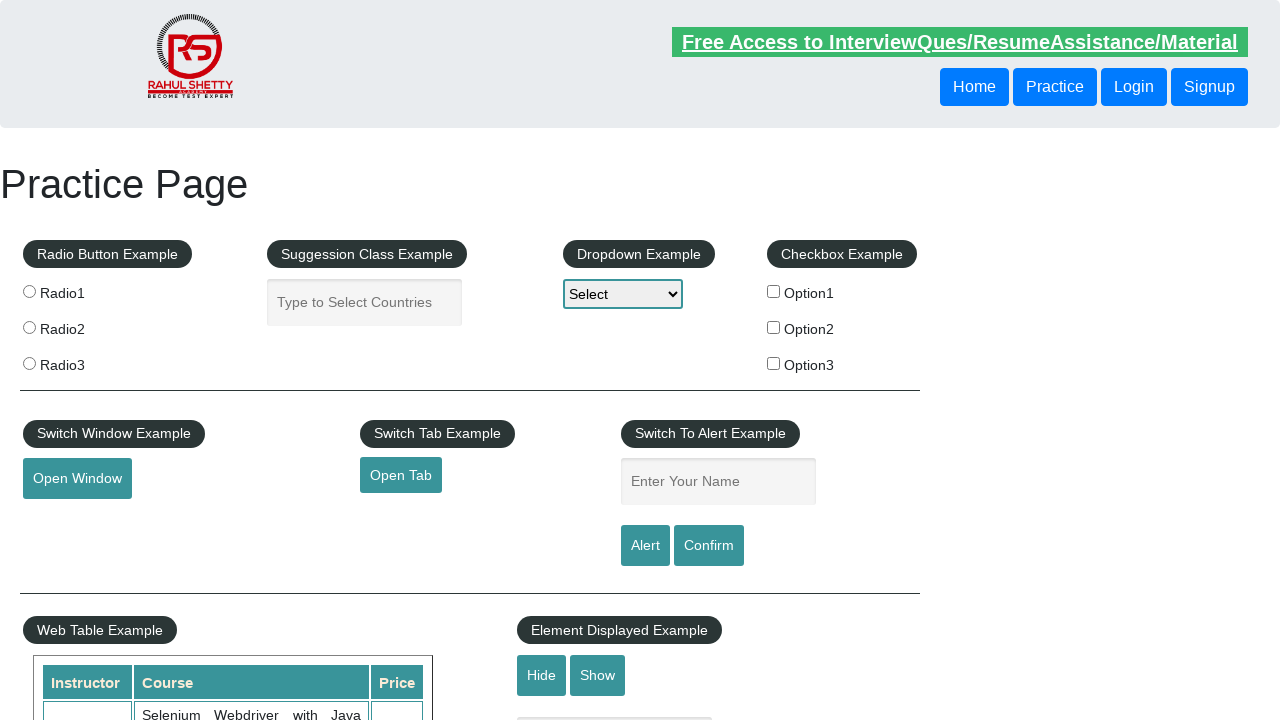

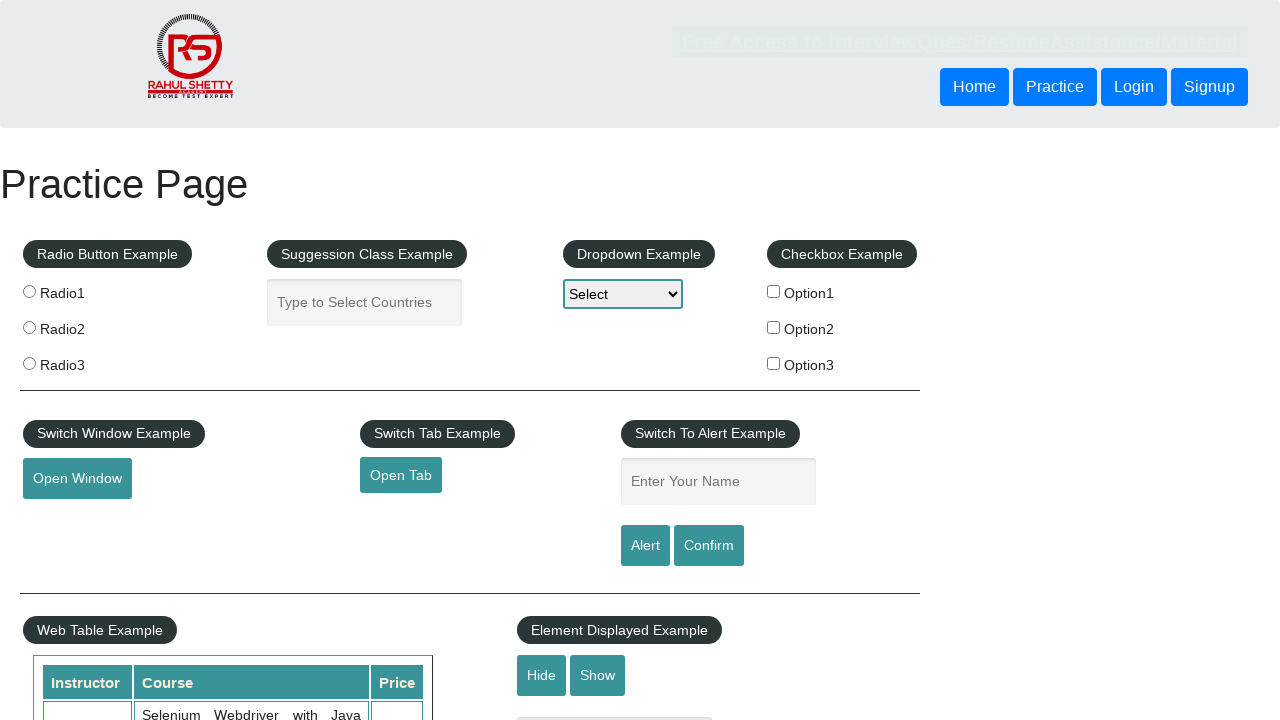